Tests browser window management operations including resizing, repositioning, maximizing, minimizing, and full-screen modes while navigating to TechProEducation website

Starting URL: https://techproeducation.com

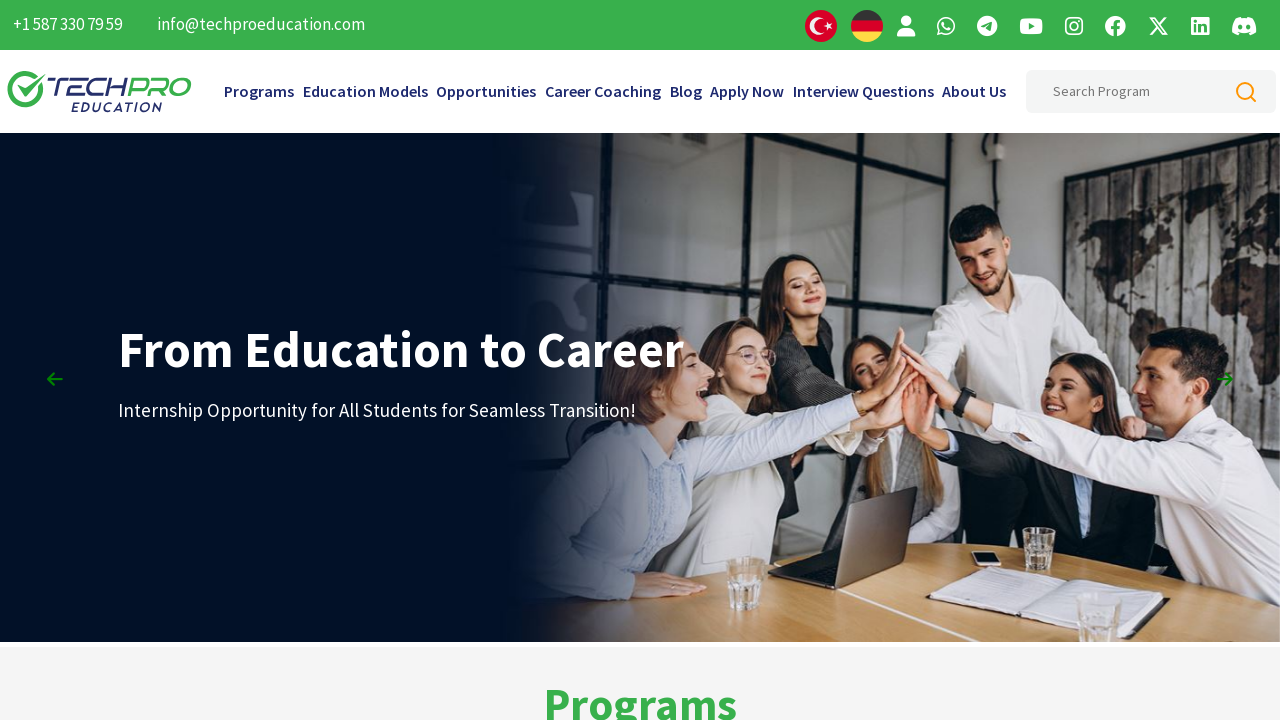

Retrieved initial window position
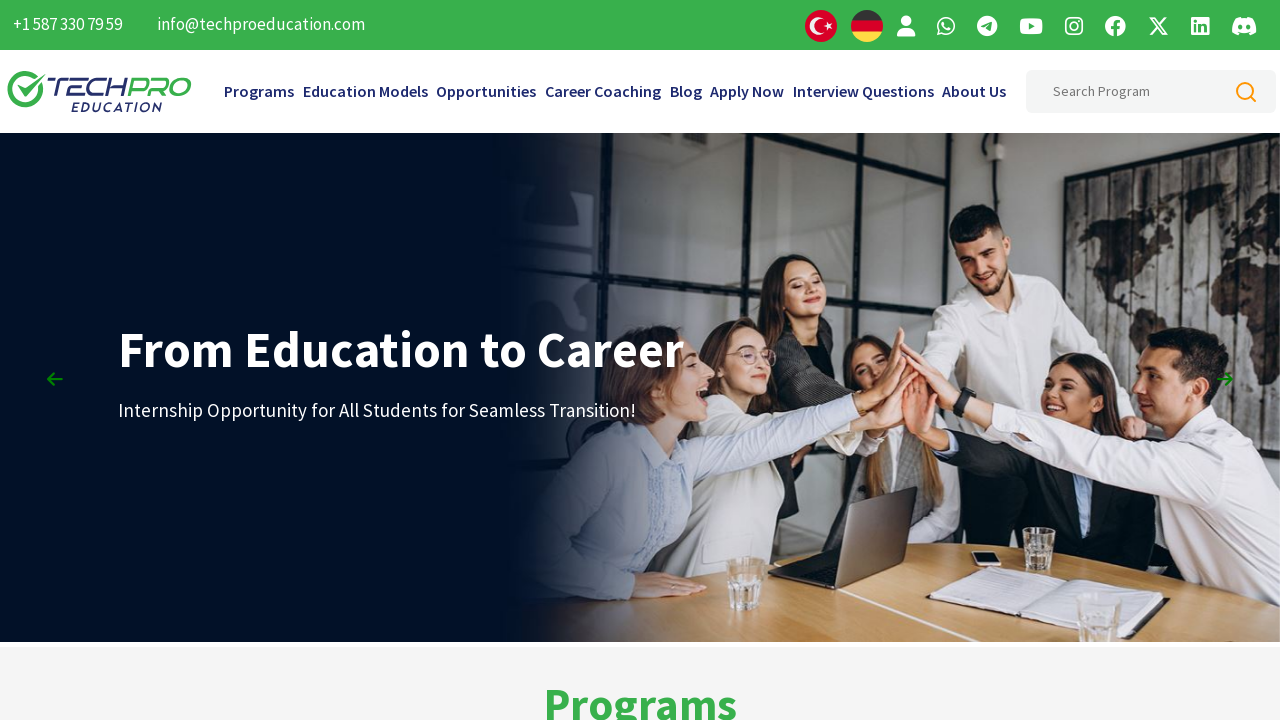

Retrieved initial window size
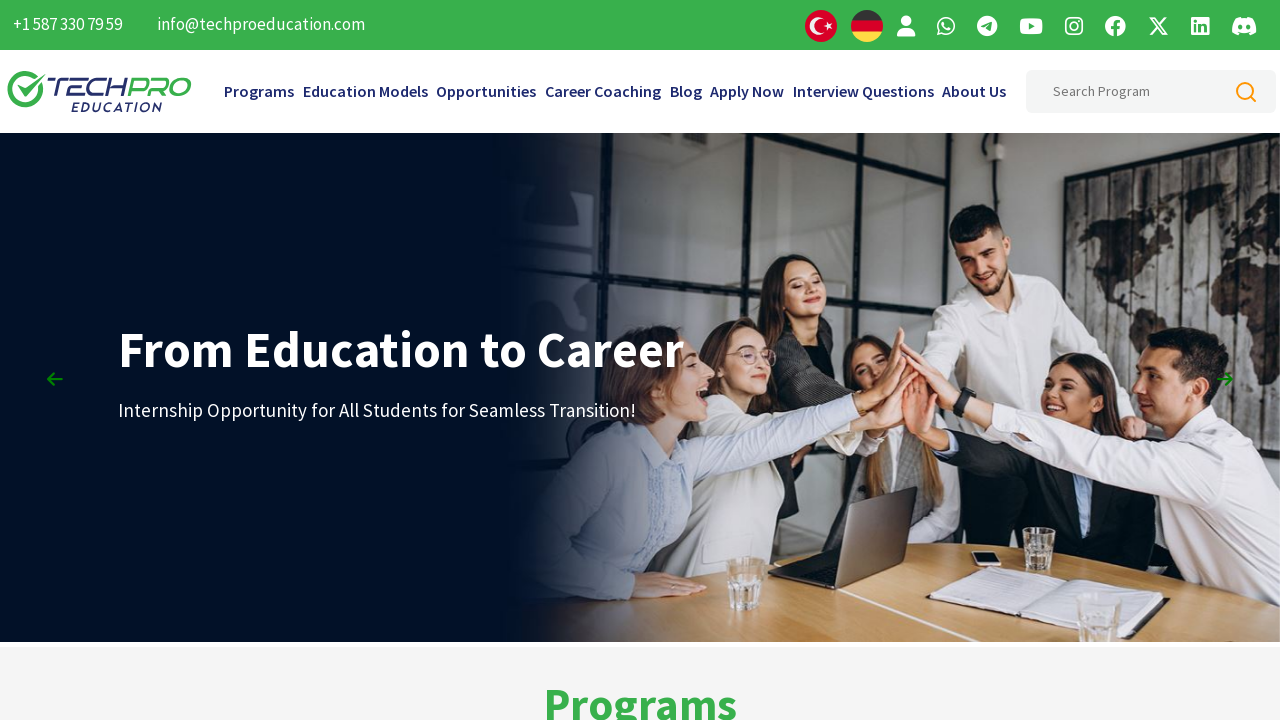

Set viewport size to 1920x1080 (maximize)
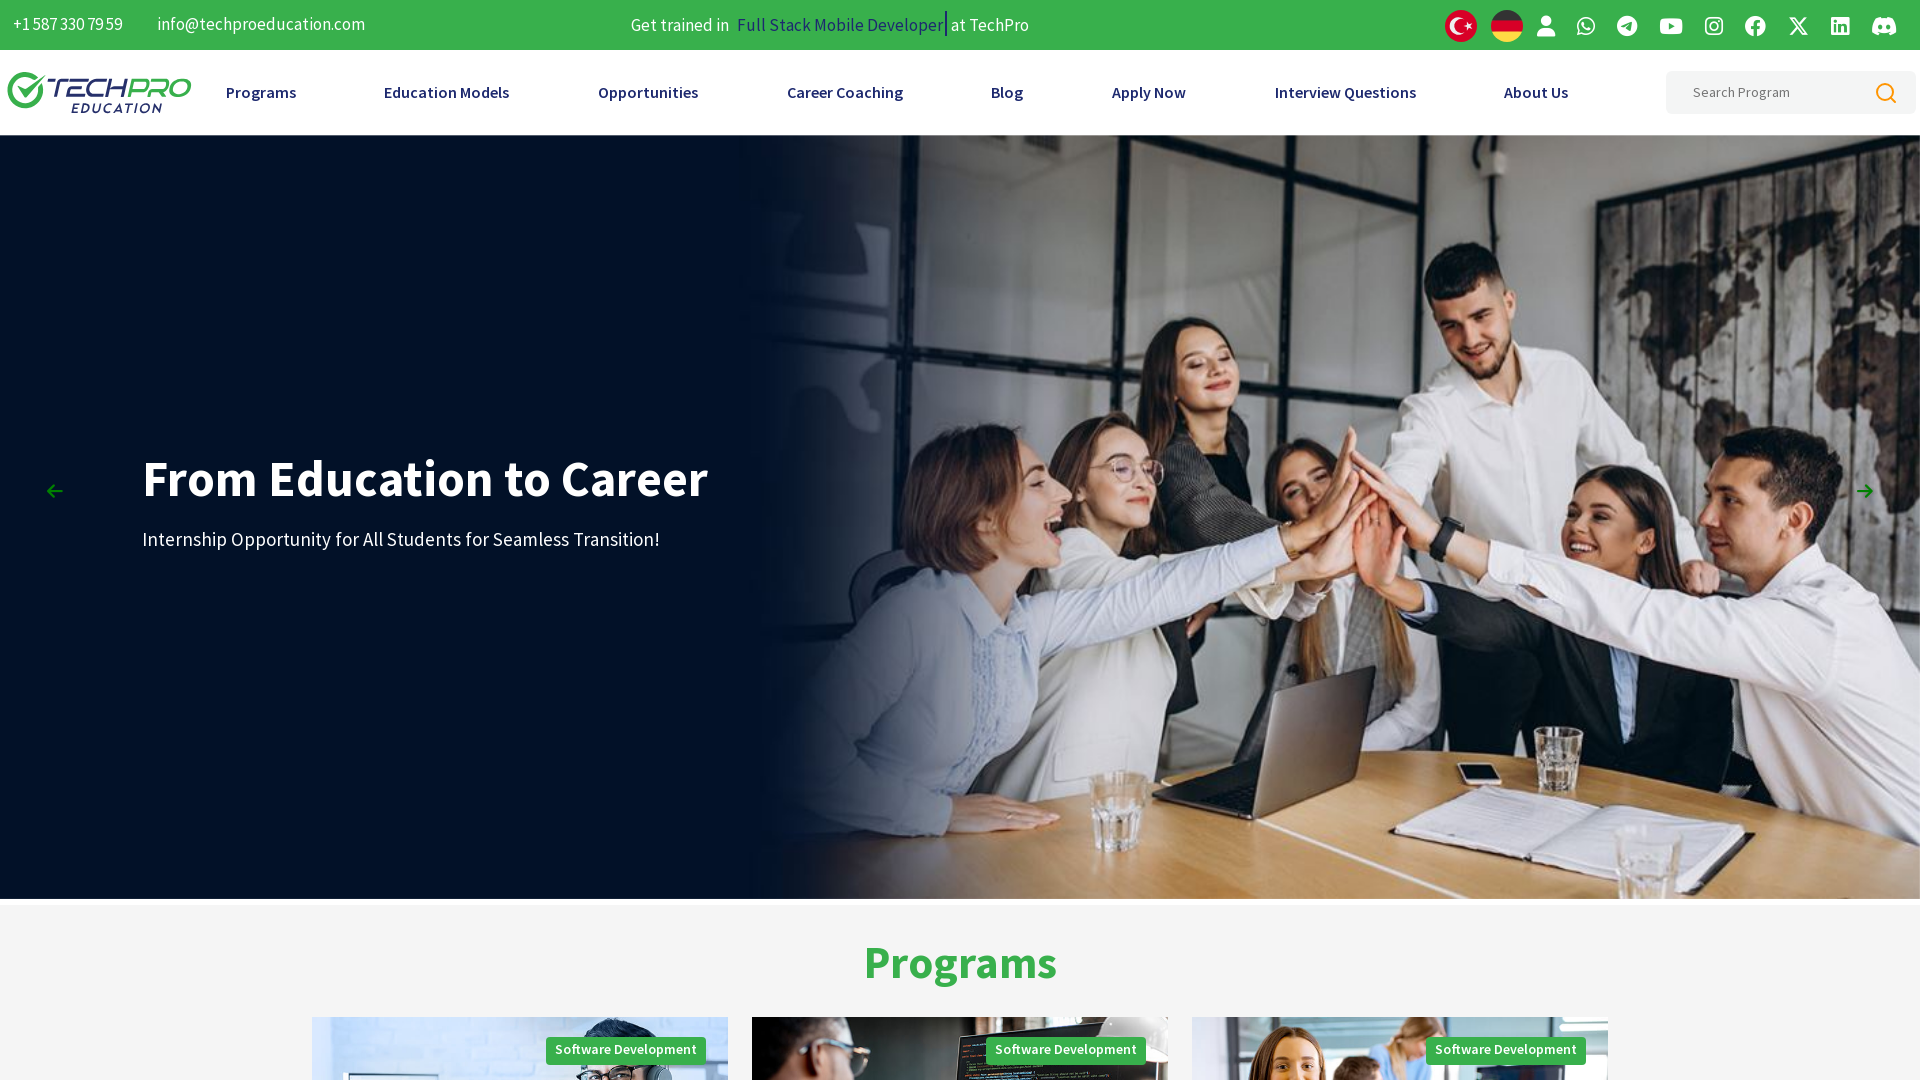

Retrieved window position after maximize
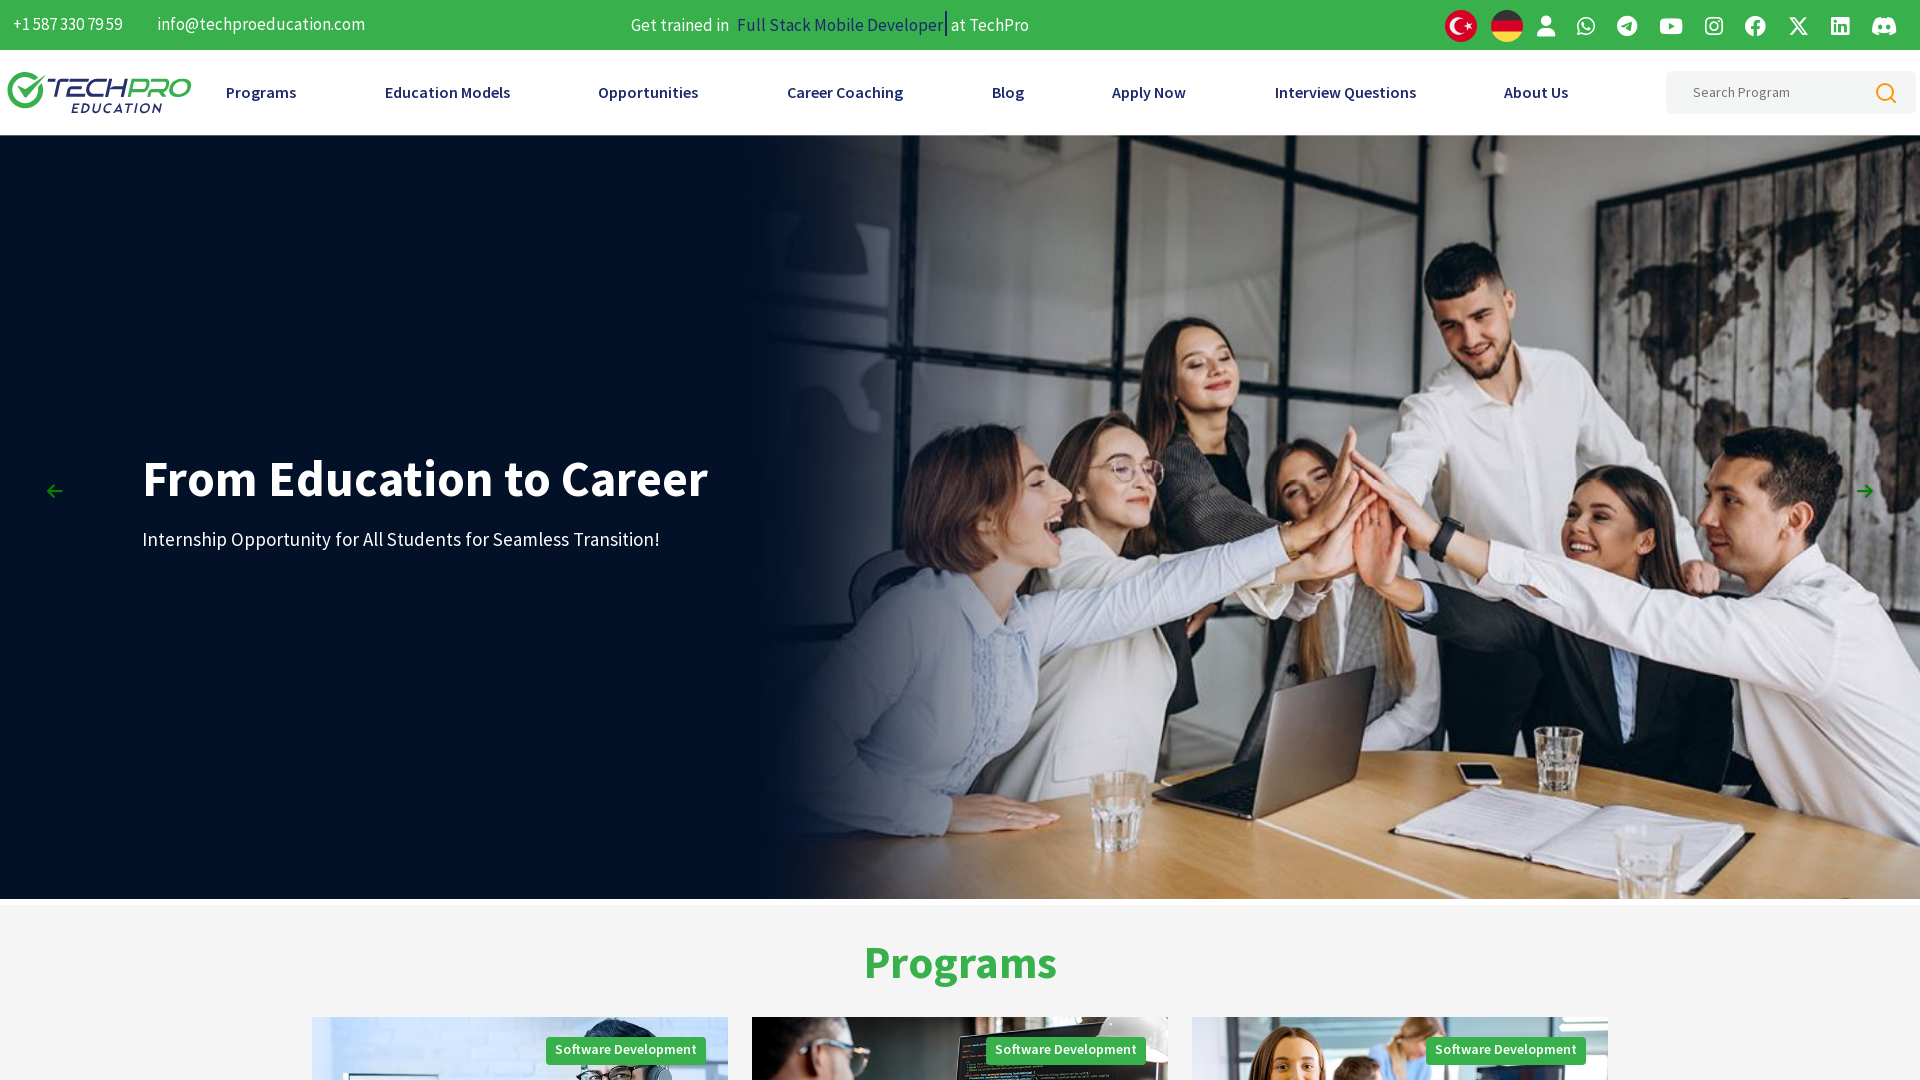

Retrieved window size after maximize
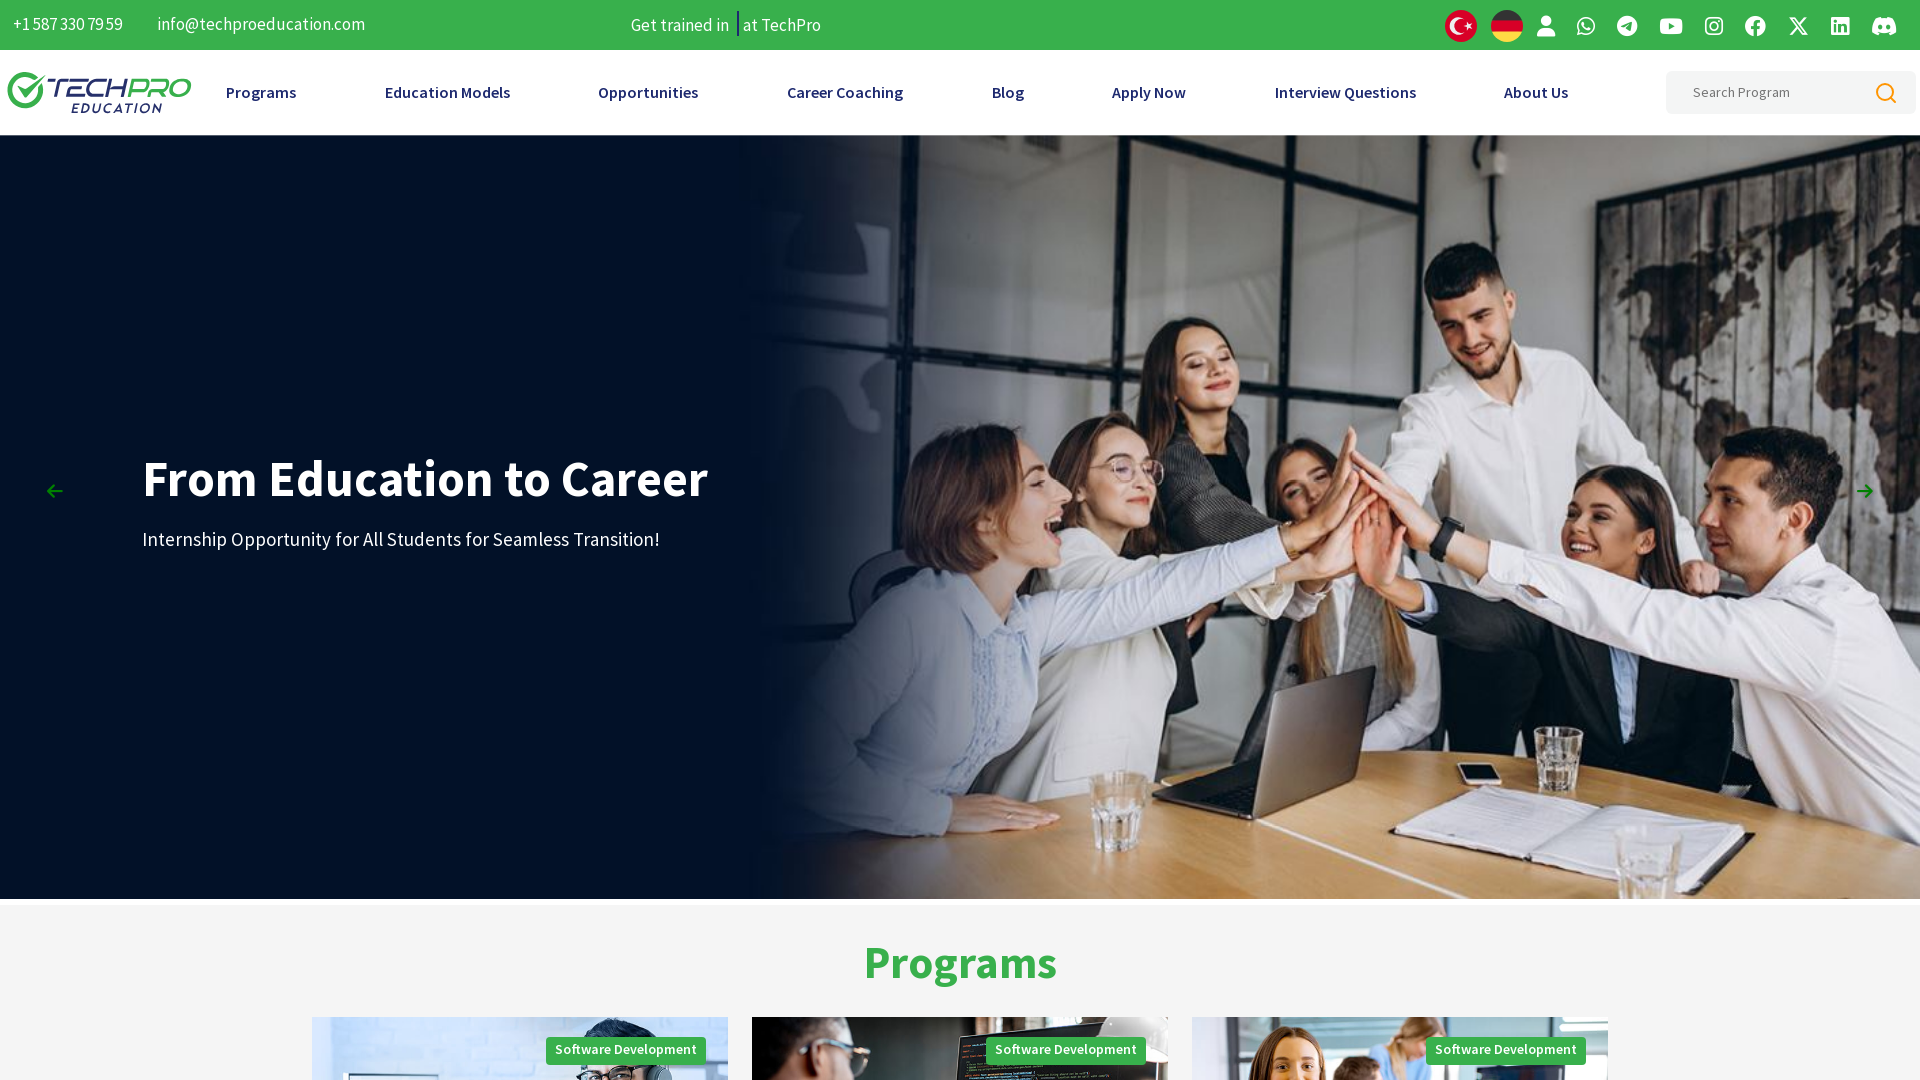

Waited 3 seconds after maximize
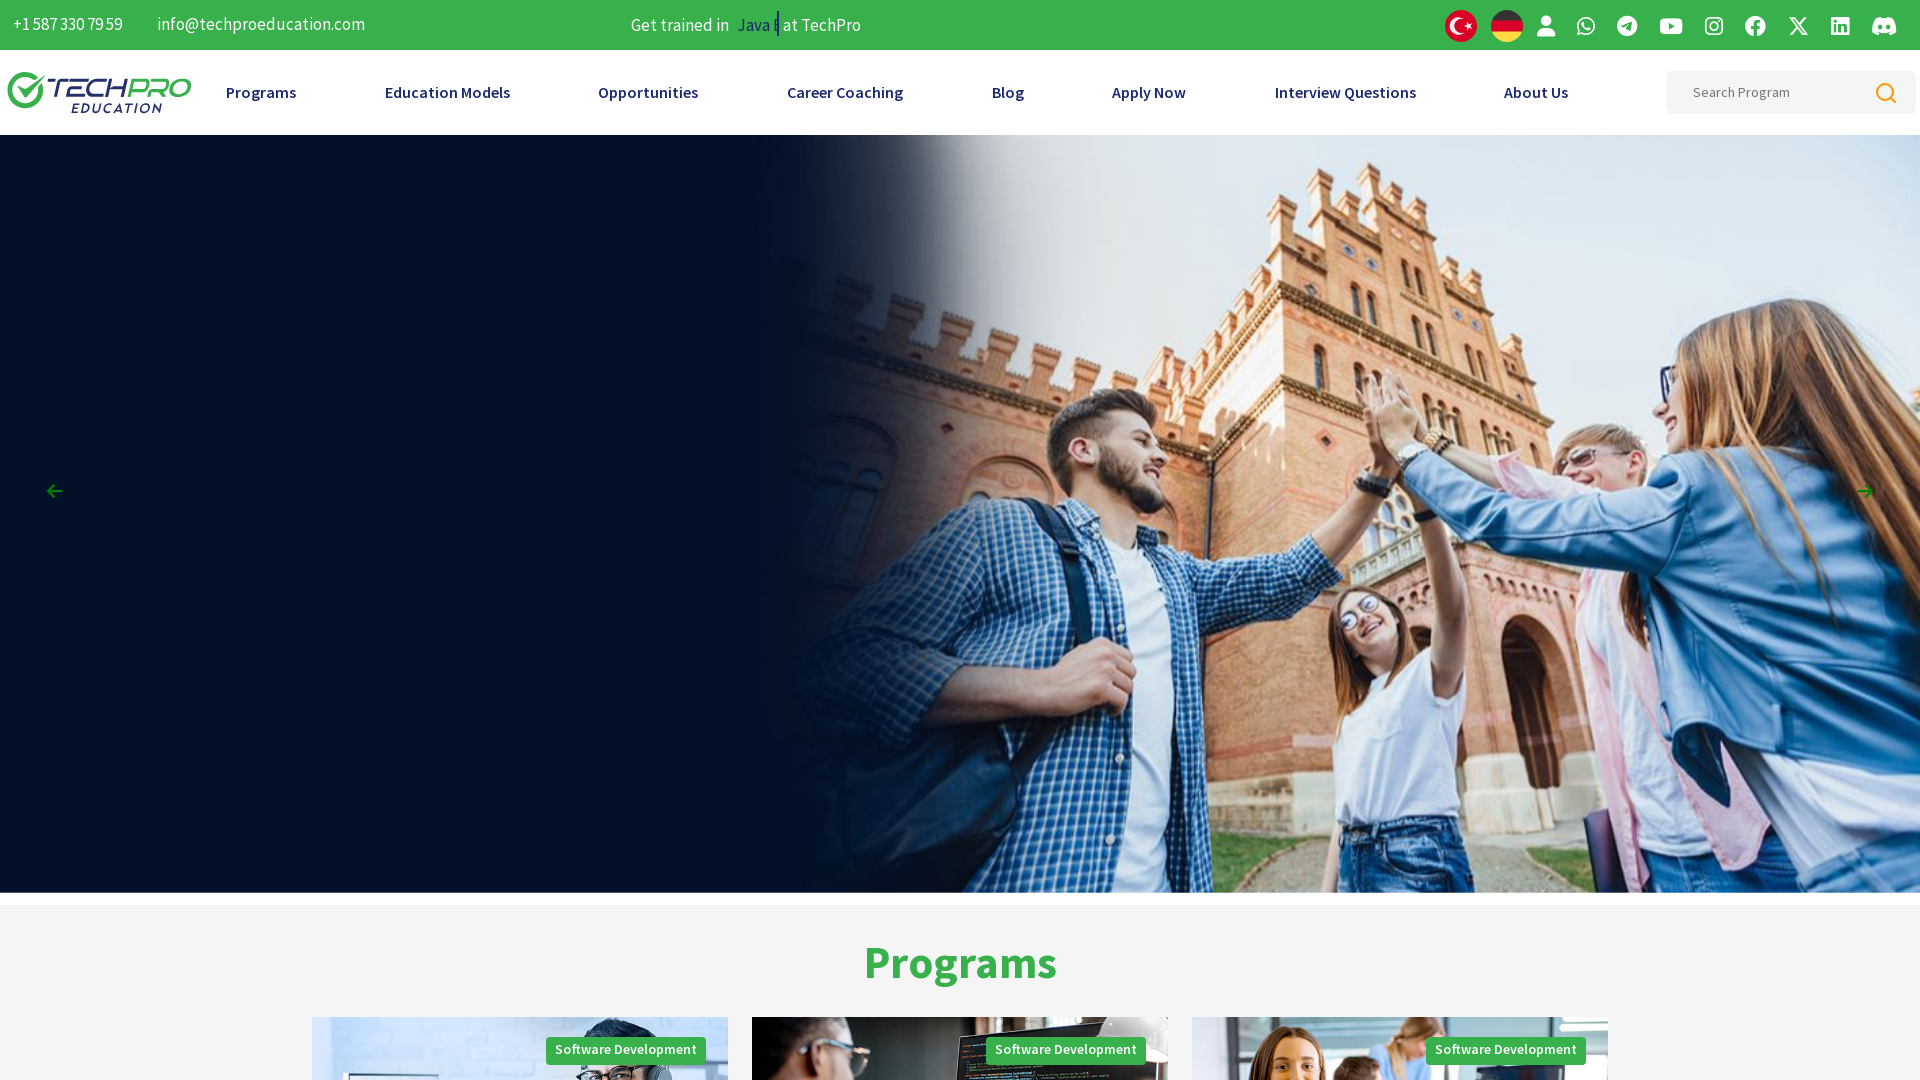

Set viewport to full screen dimensions (1920x1080)
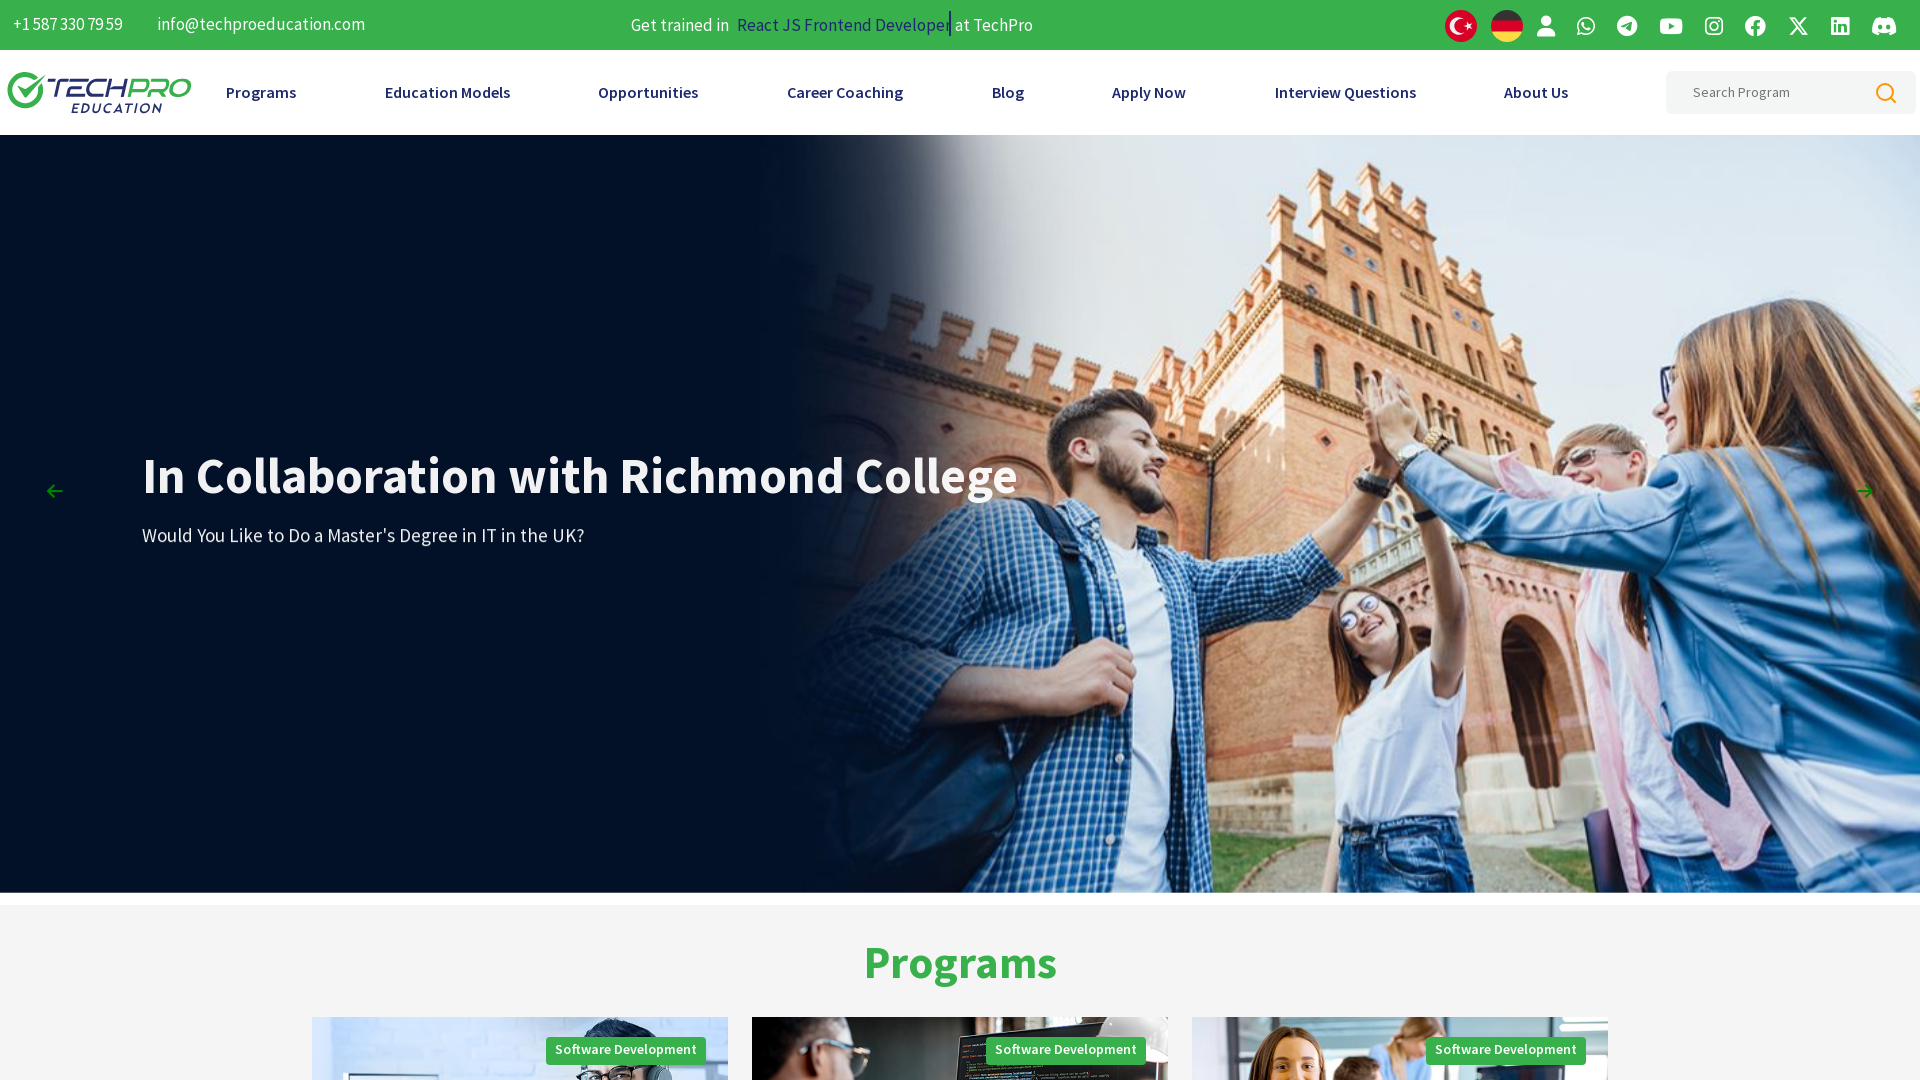

Set viewport size to 600x600 (smaller window)
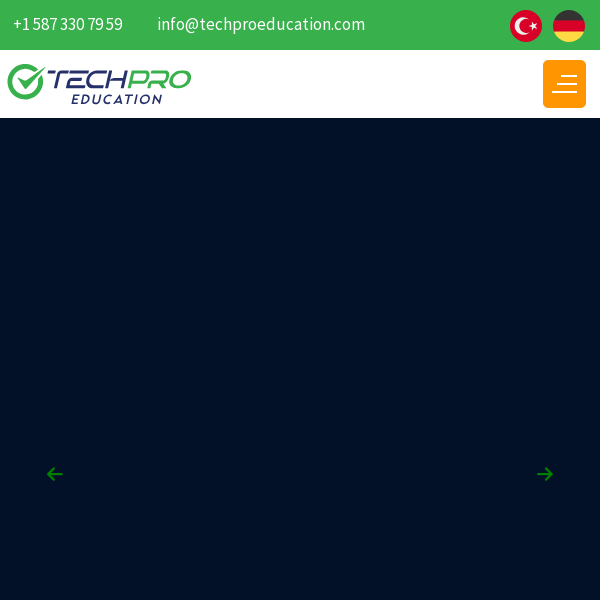

Waited 3 seconds after resizing to smaller window
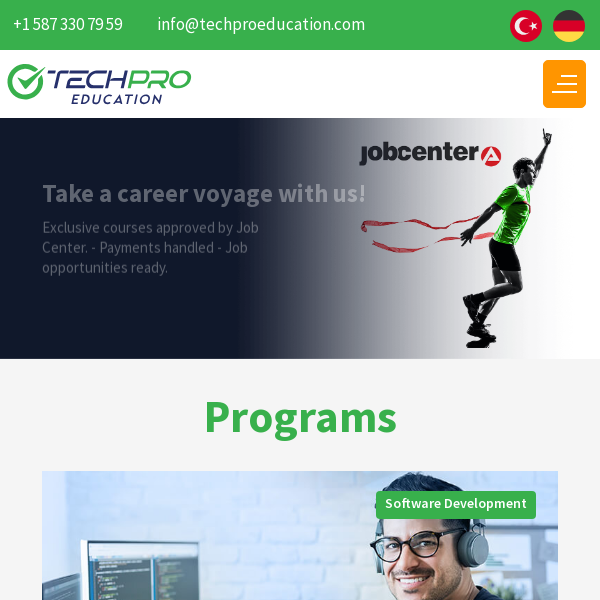

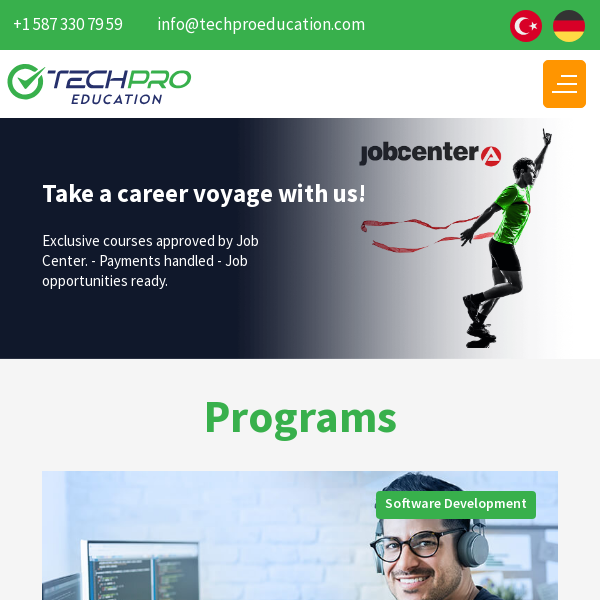